Tests JavaScript alert handling by clicking a button that triggers an alert and then accepting/dismissing the alert dialog

Starting URL: https://demoqa.com/alerts

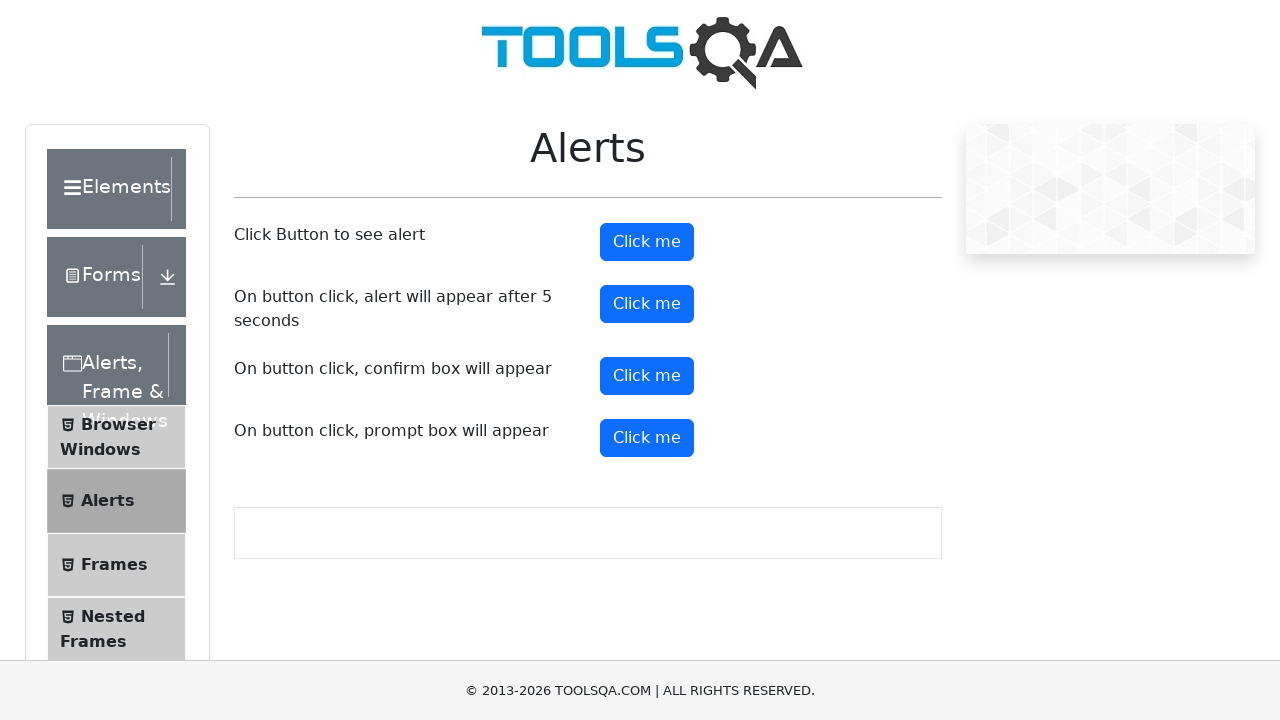

Clicked alert button to trigger JavaScript alert at (647, 242) on #alertButton
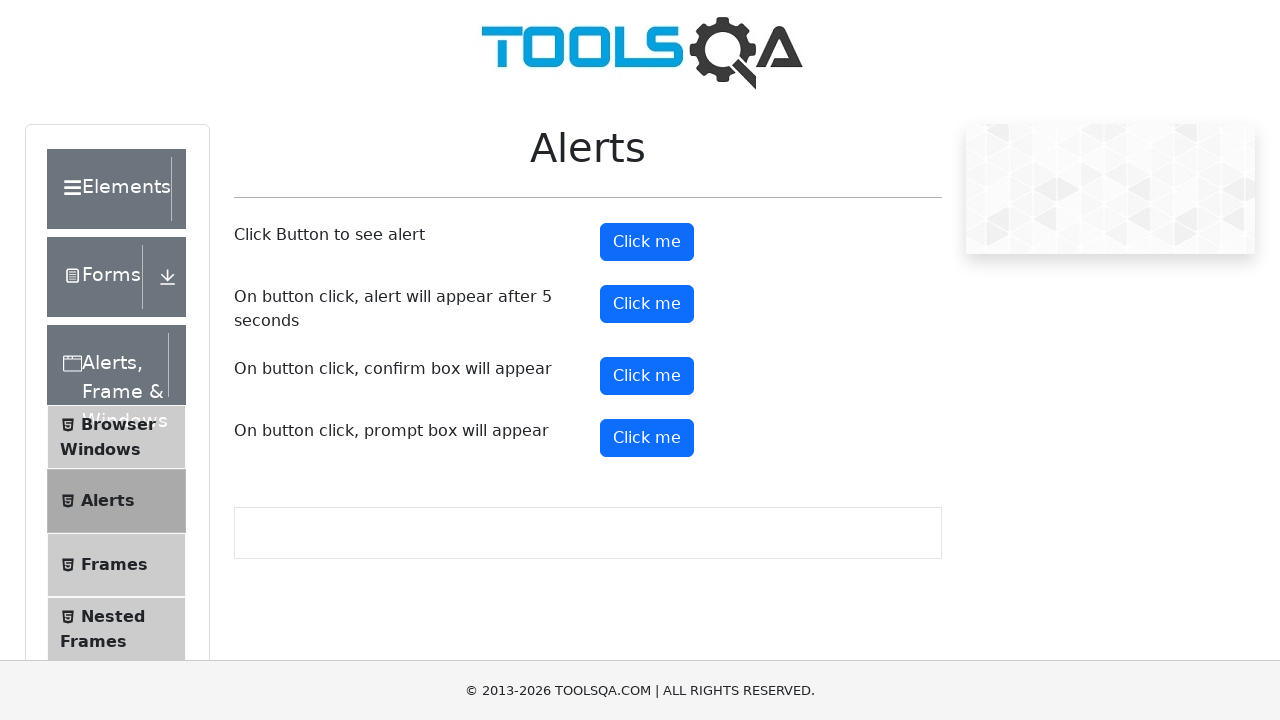

Set up dialog handler to accept alerts
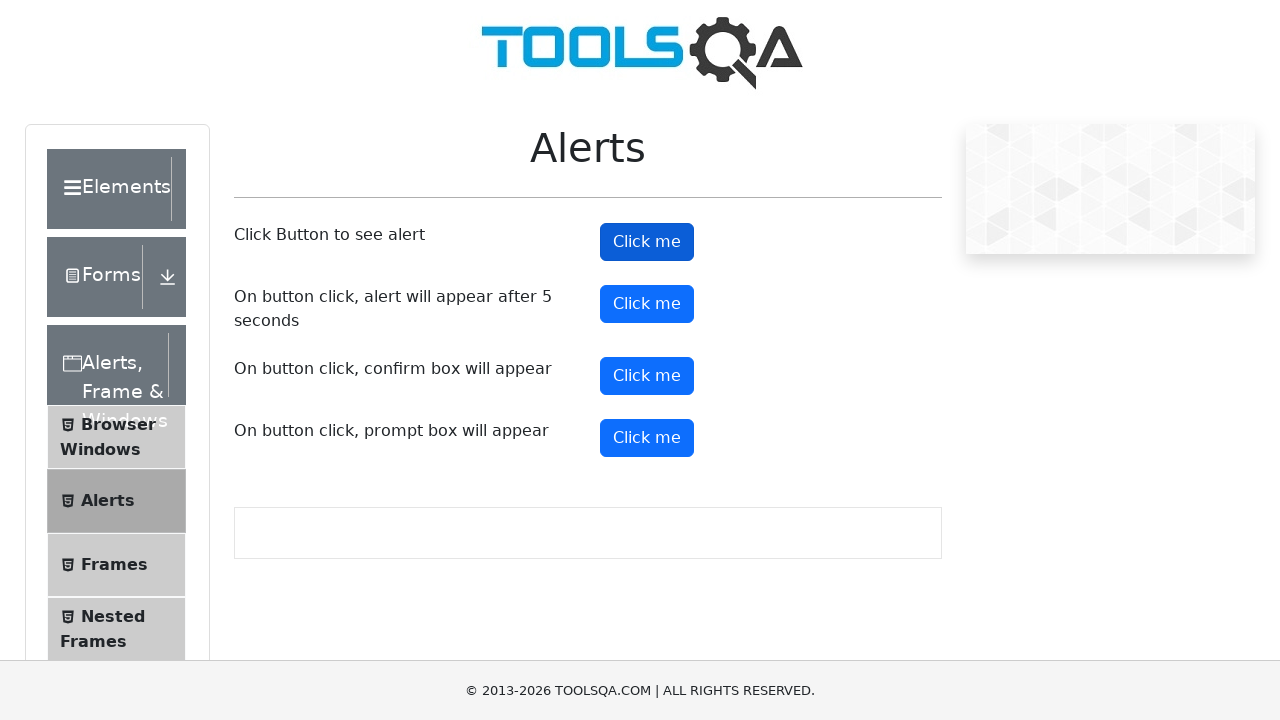

Waited for alert dialog to appear
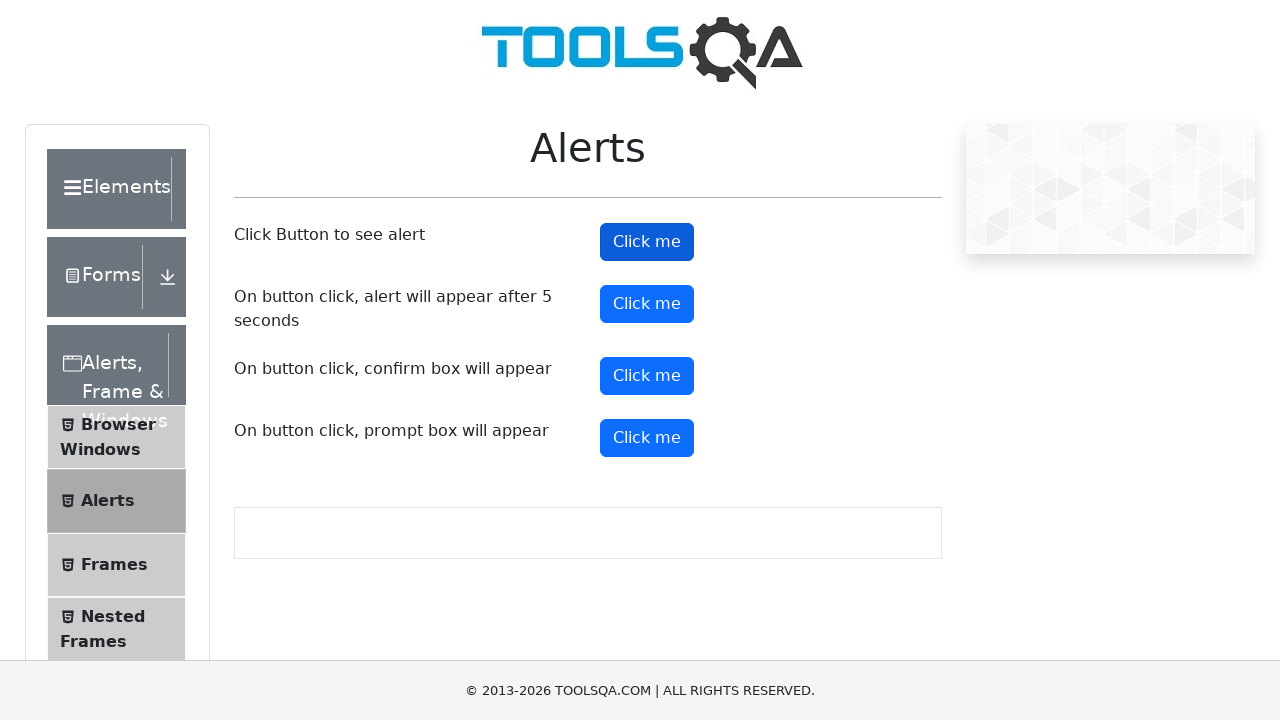

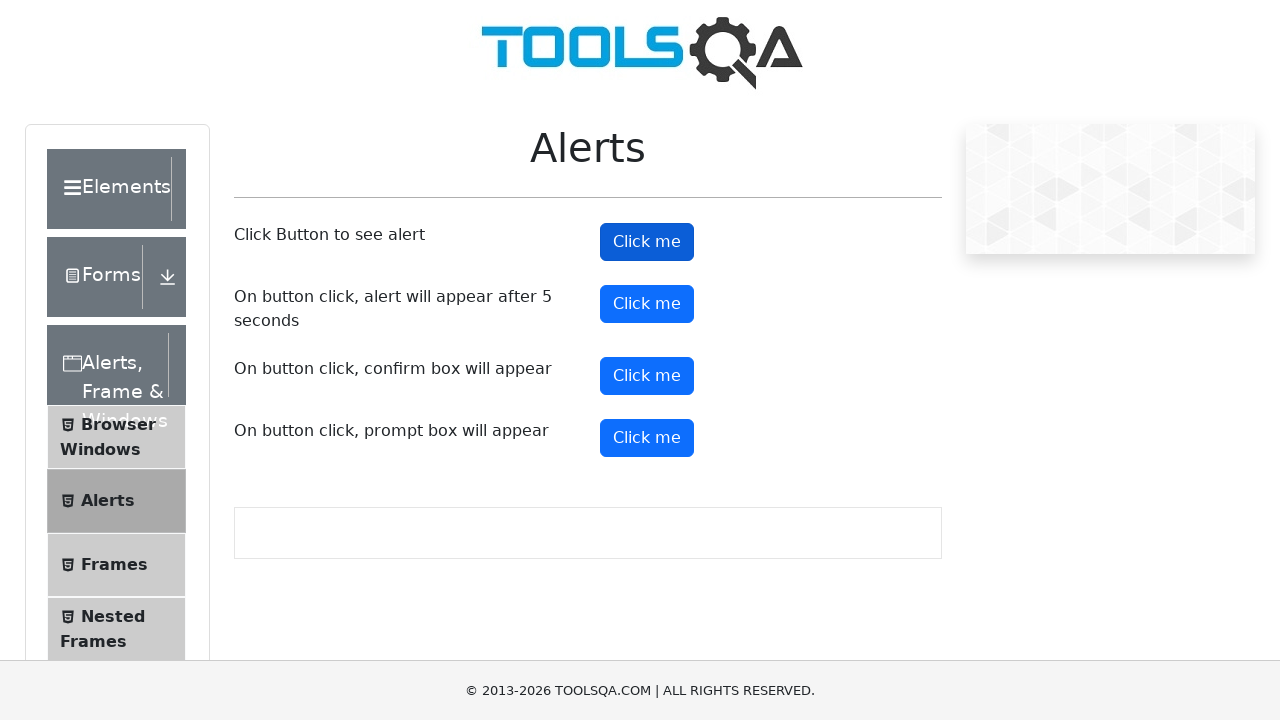